Tests that Clear completed button is hidden when no items are completed

Starting URL: https://demo.playwright.dev/todomvc

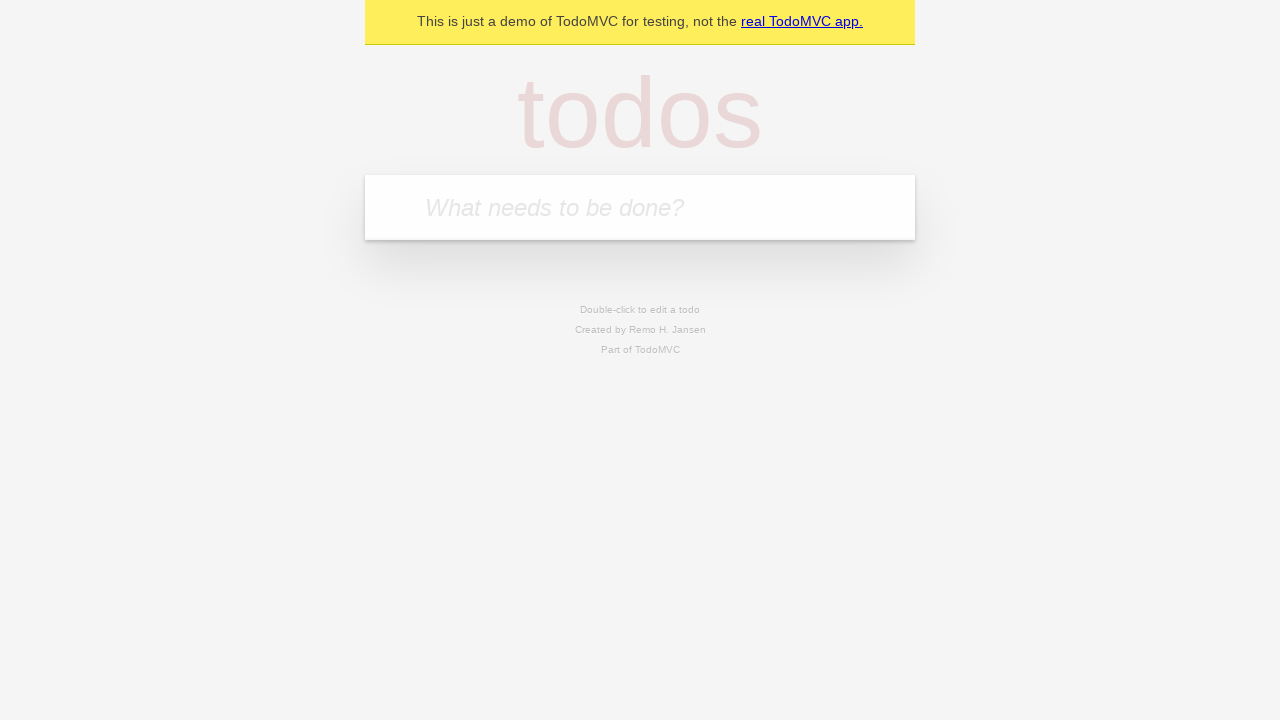

Filled input field with 'buy some cheese' on internal:attr=[placeholder="What needs to be done?"i]
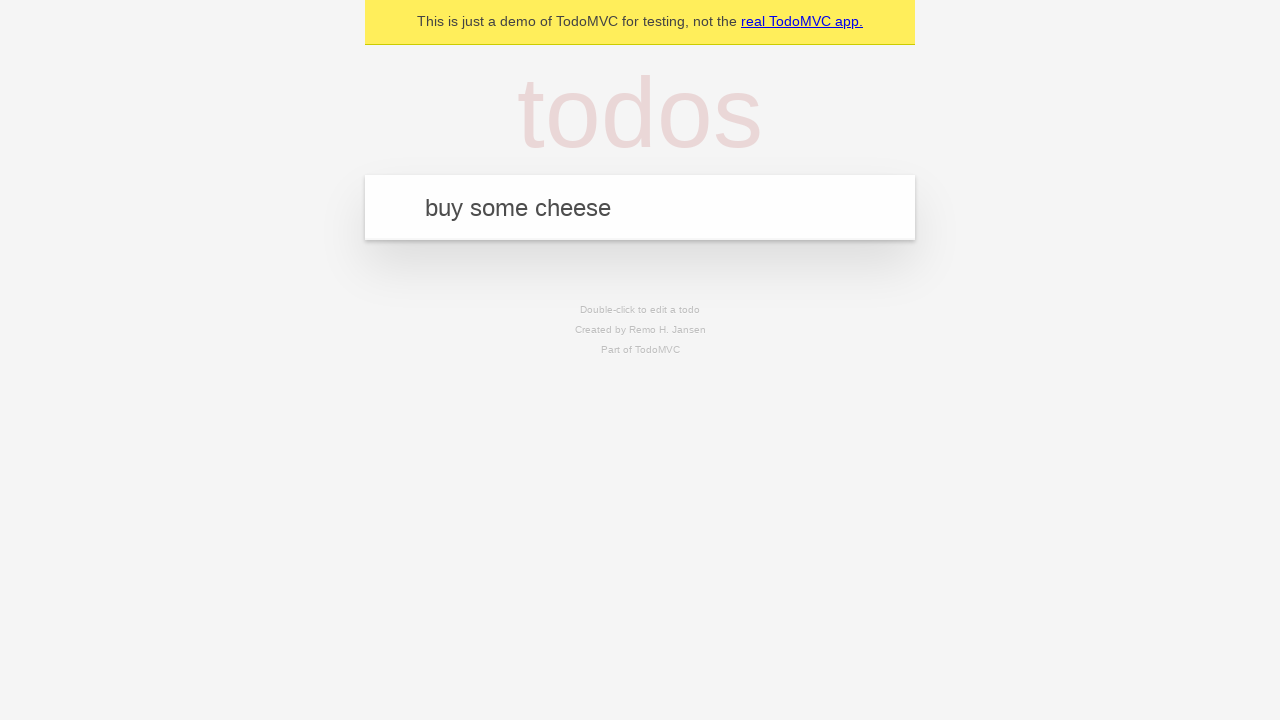

Pressed Enter to add first todo item on internal:attr=[placeholder="What needs to be done?"i]
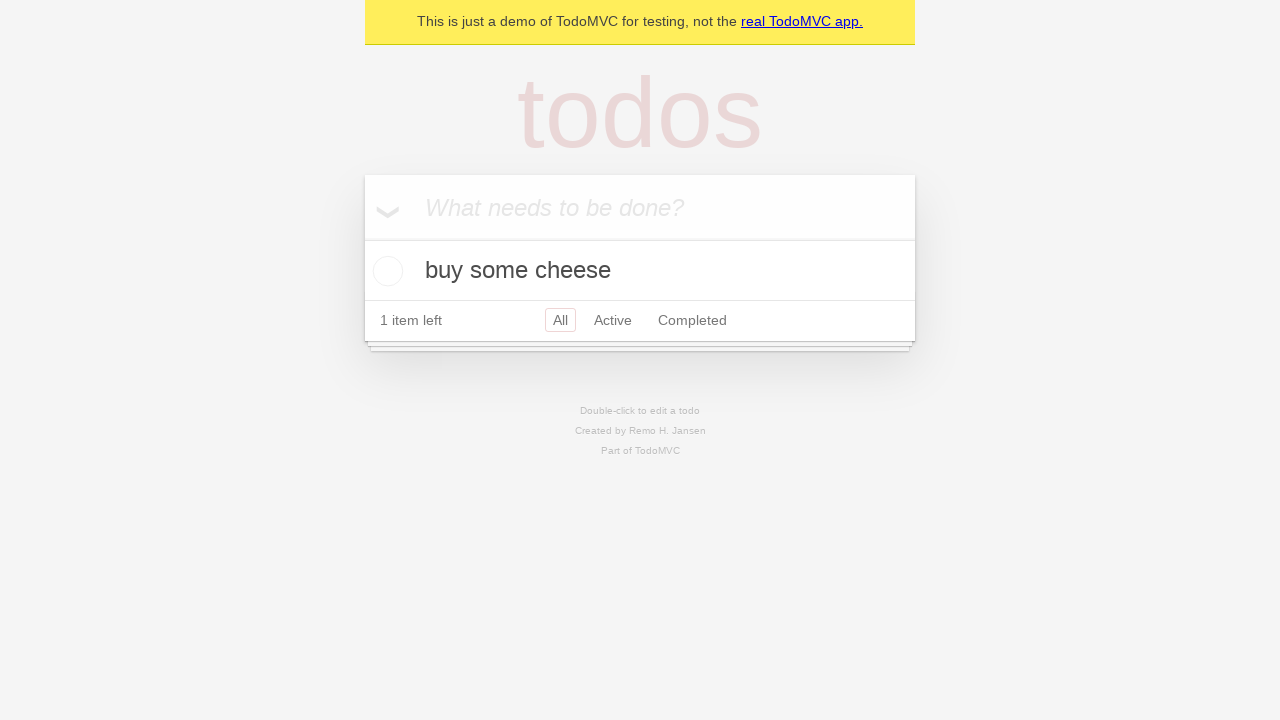

Filled input field with 'feed the cat' on internal:attr=[placeholder="What needs to be done?"i]
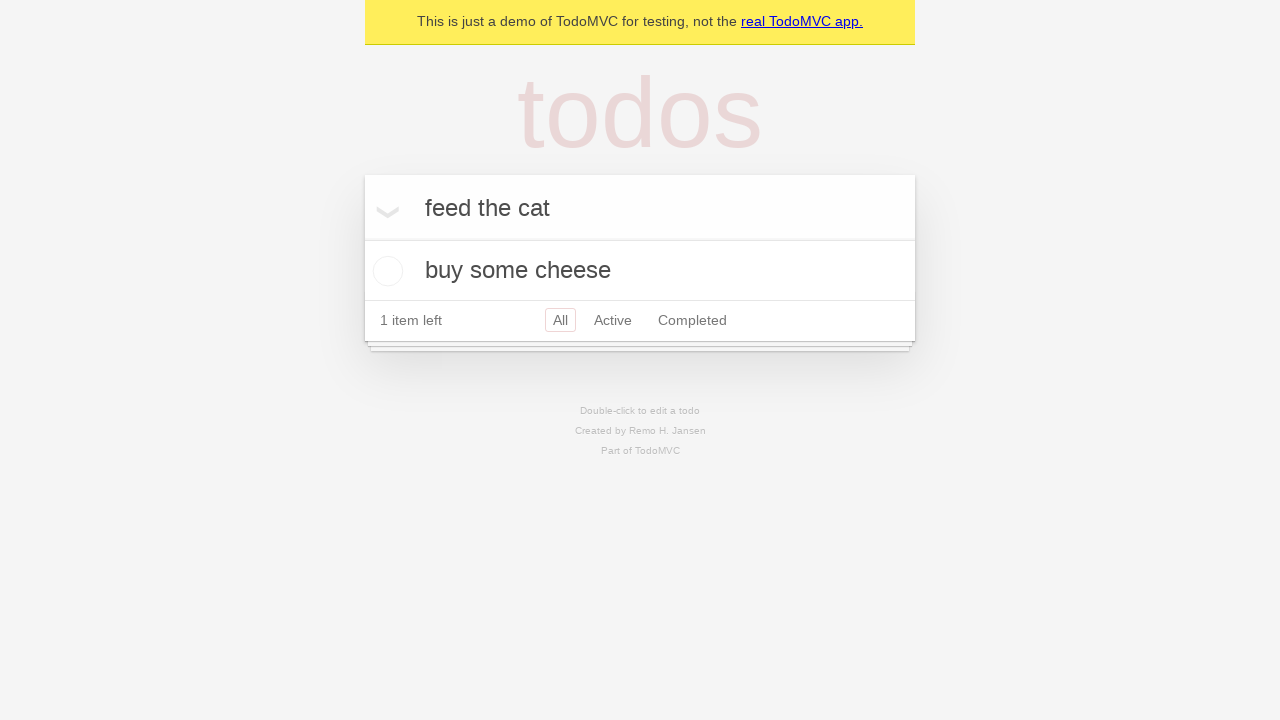

Pressed Enter to add second todo item on internal:attr=[placeholder="What needs to be done?"i]
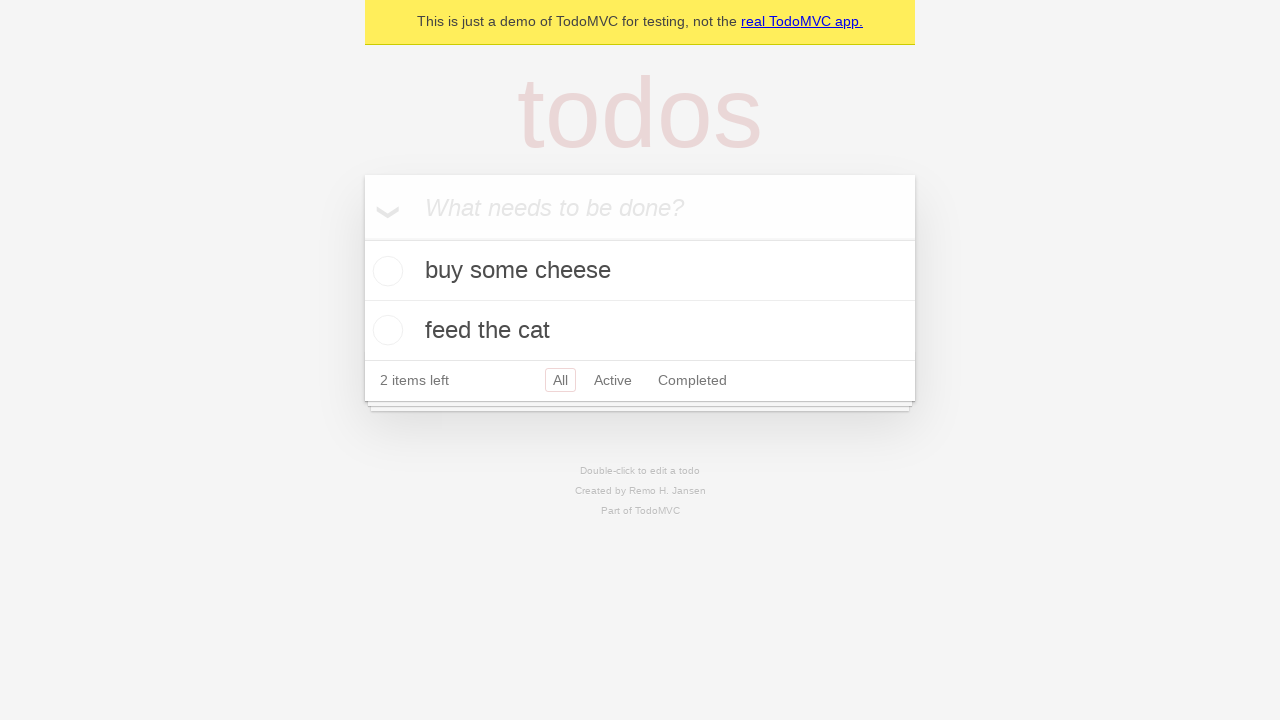

Filled input field with 'book a doctors appointment' on internal:attr=[placeholder="What needs to be done?"i]
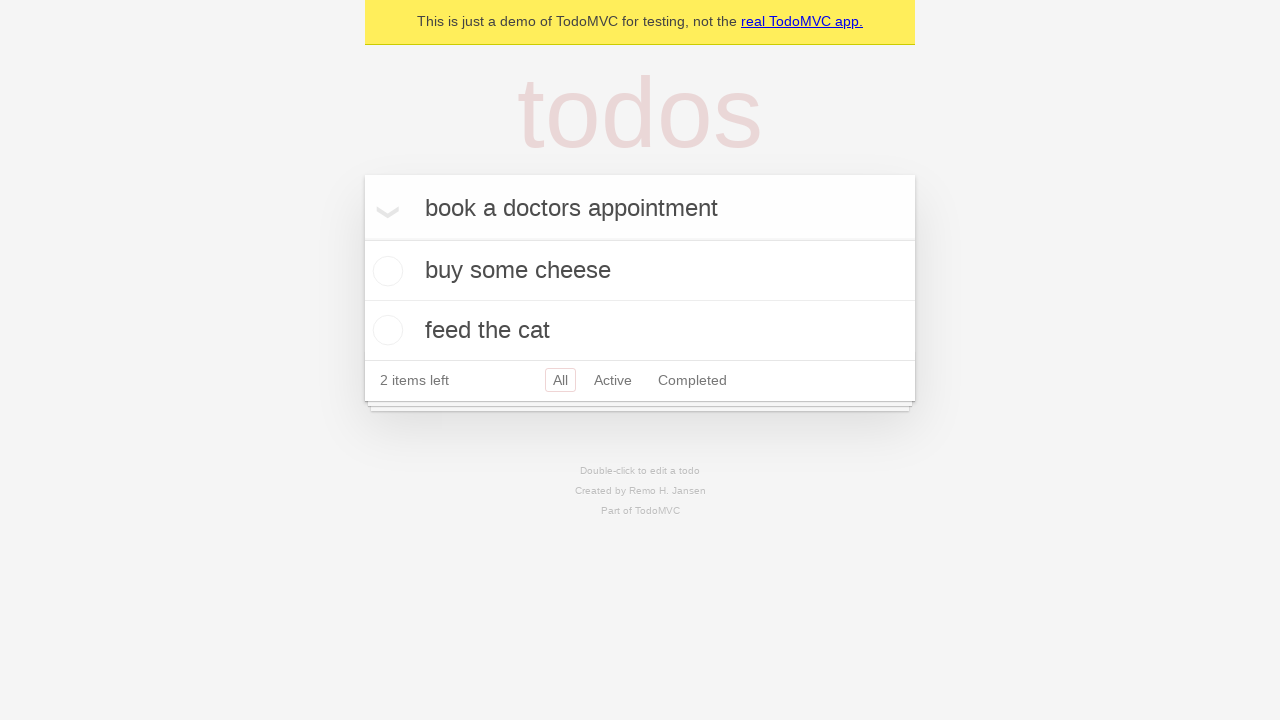

Pressed Enter to add third todo item on internal:attr=[placeholder="What needs to be done?"i]
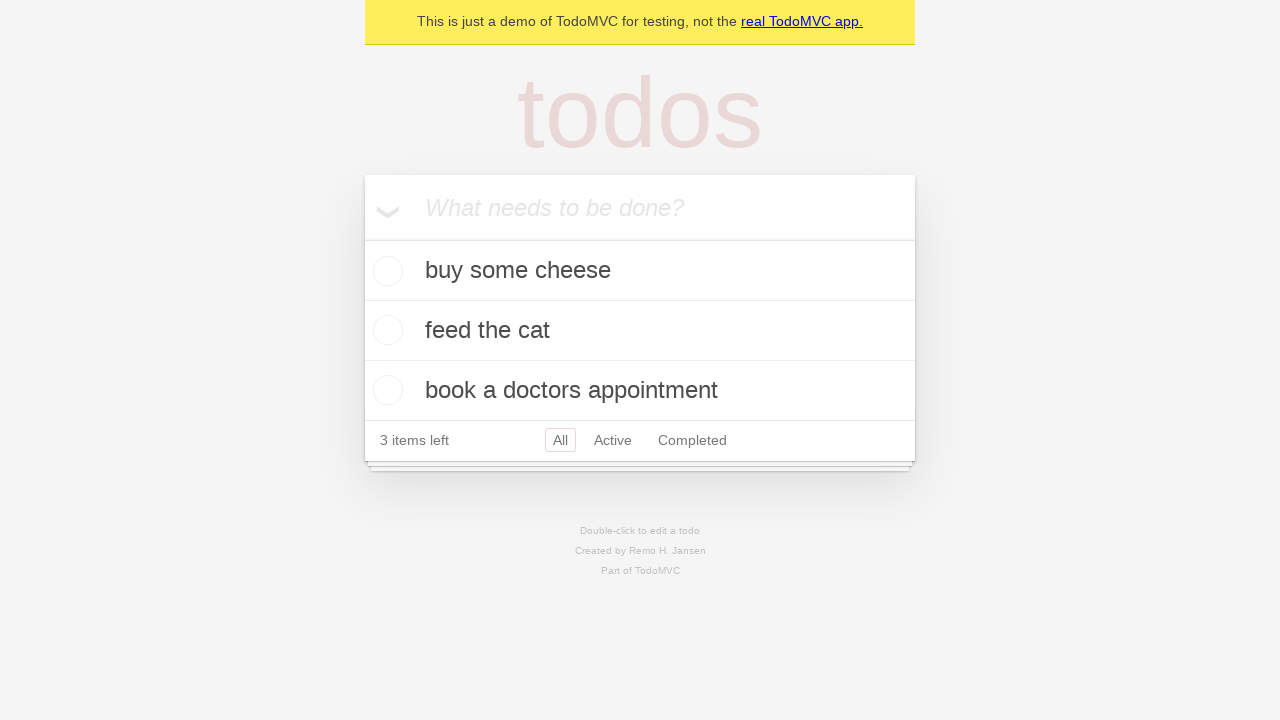

Checked first todo item as completed at (385, 271) on .todo-list li .toggle >> nth=0
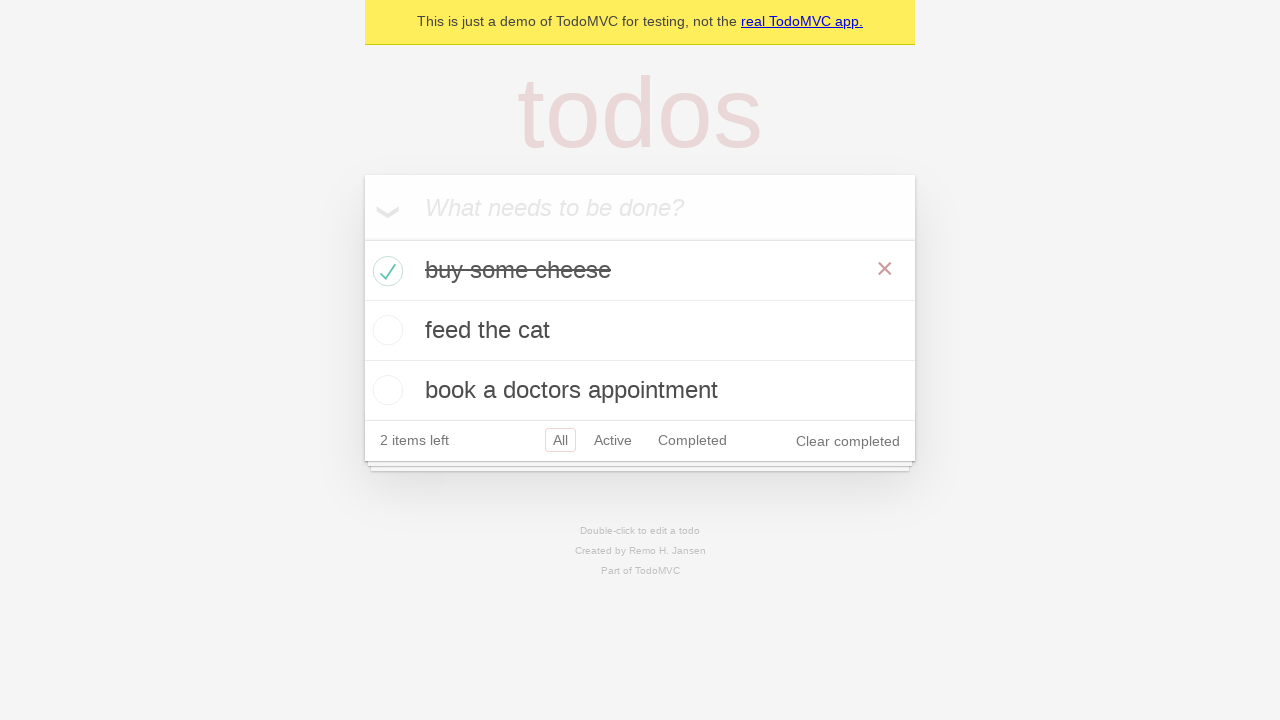

Clicked 'Clear completed' button to remove completed items at (848, 441) on internal:role=button[name="Clear completed"i]
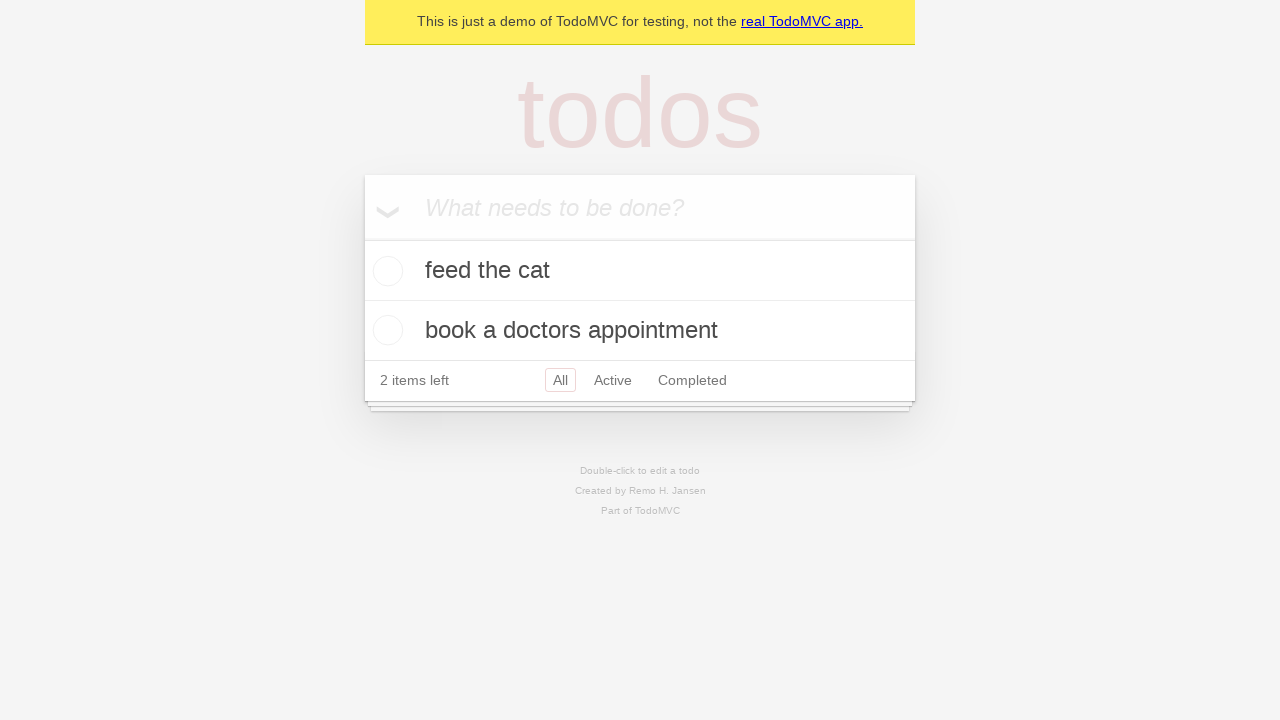

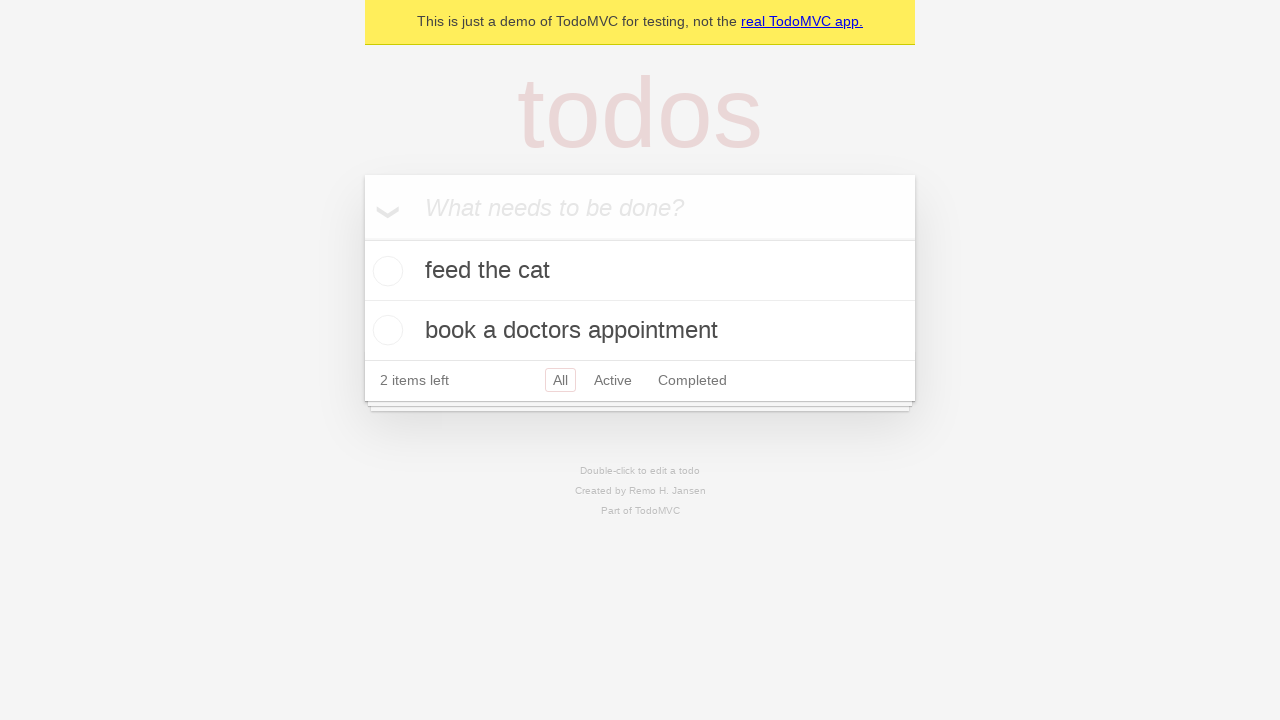